Tests drag and drop functionality on jQuery UI demo page by switching to an iframe and dragging an element onto a droppable target

Starting URL: https://jqueryui.com/droppable/

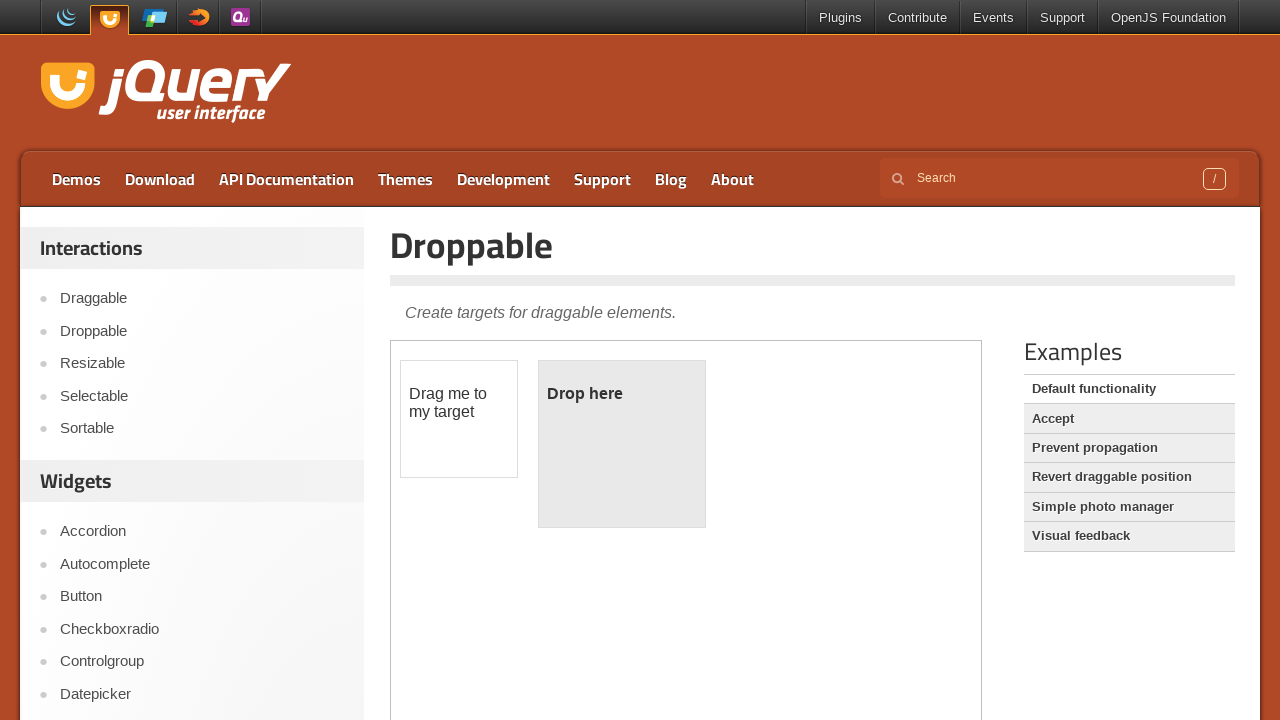

Navigated to jQuery UI droppable demo page
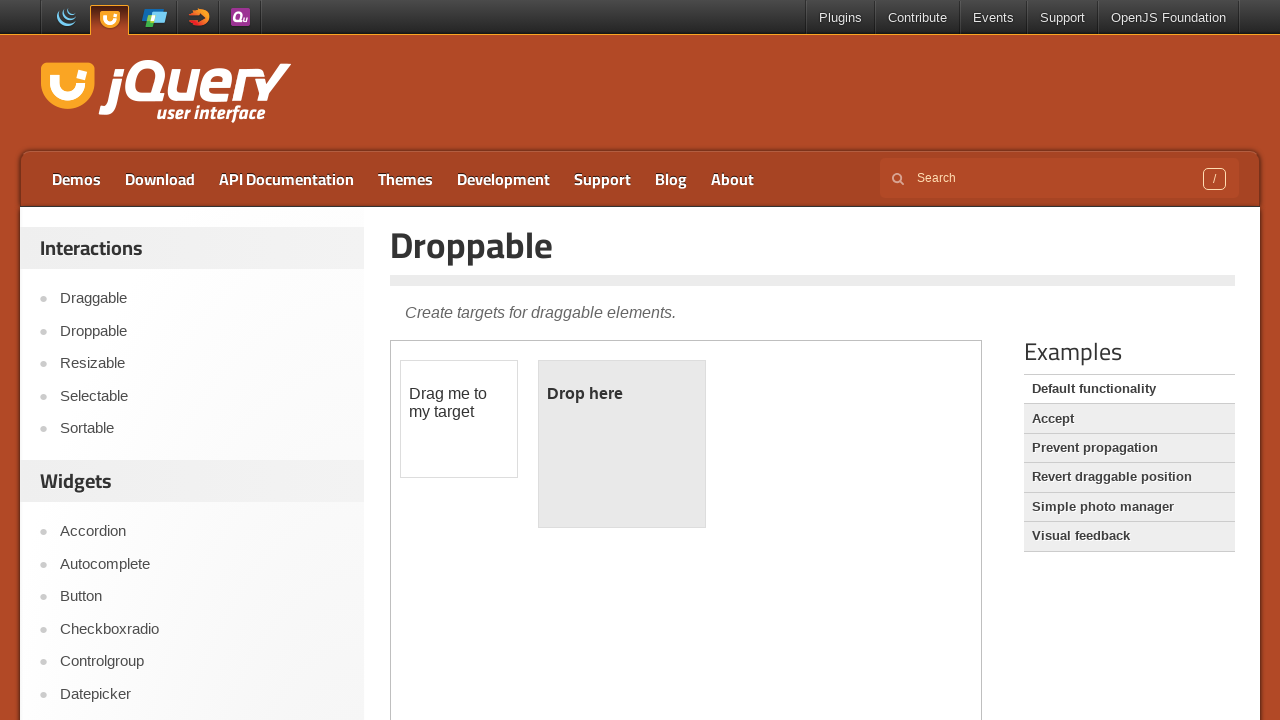

Located the demo iframe
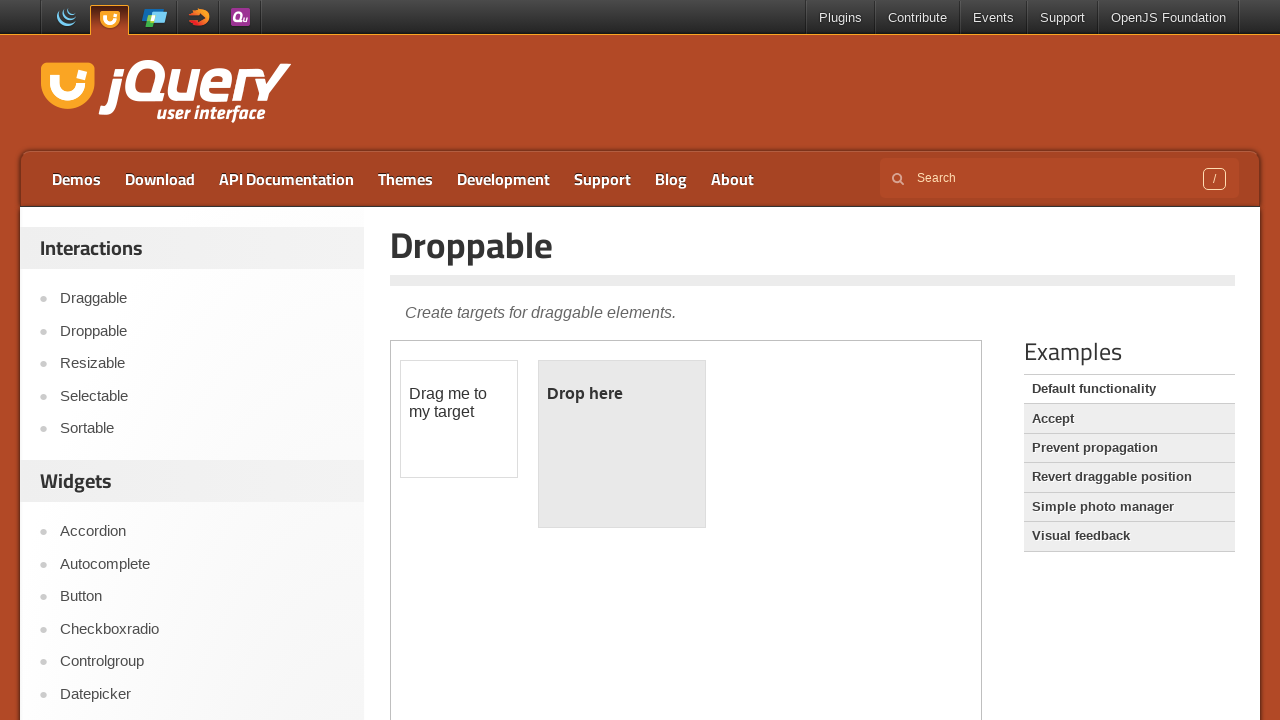

Clicked on the draggable element at (459, 419) on iframe.demo-frame >> internal:control=enter-frame >> #draggable
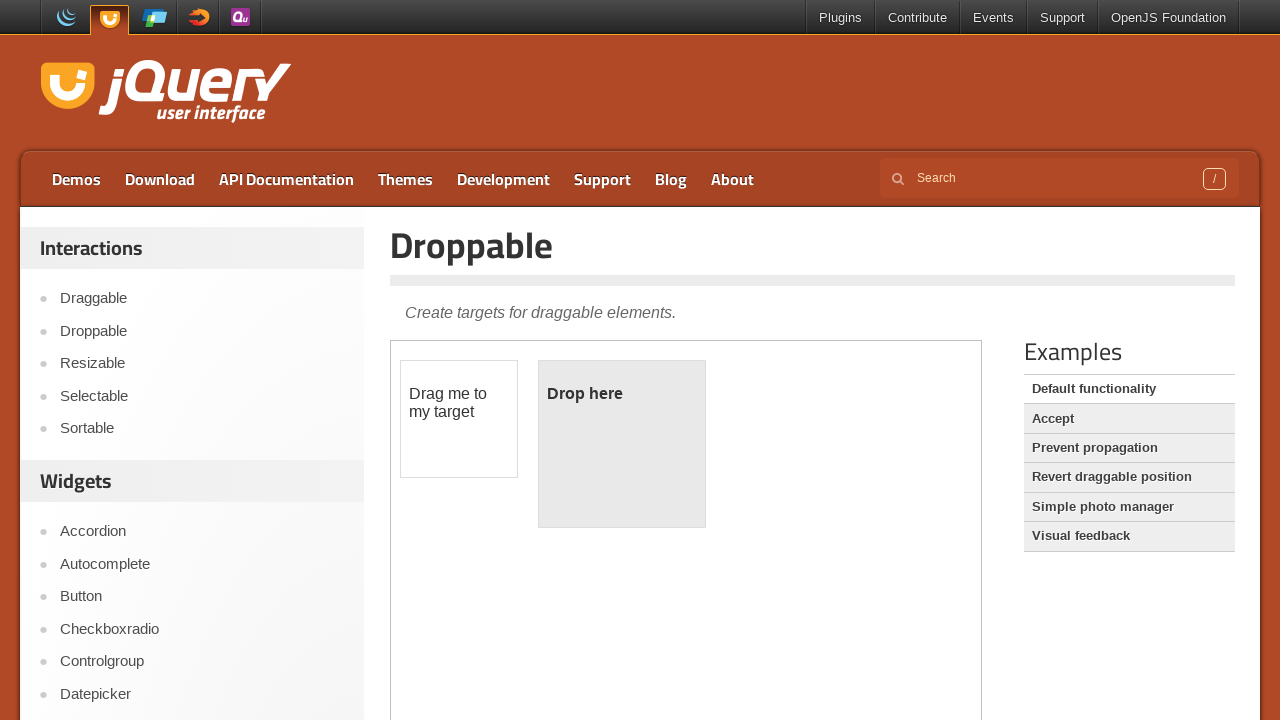

Located the draggable element (#draggable)
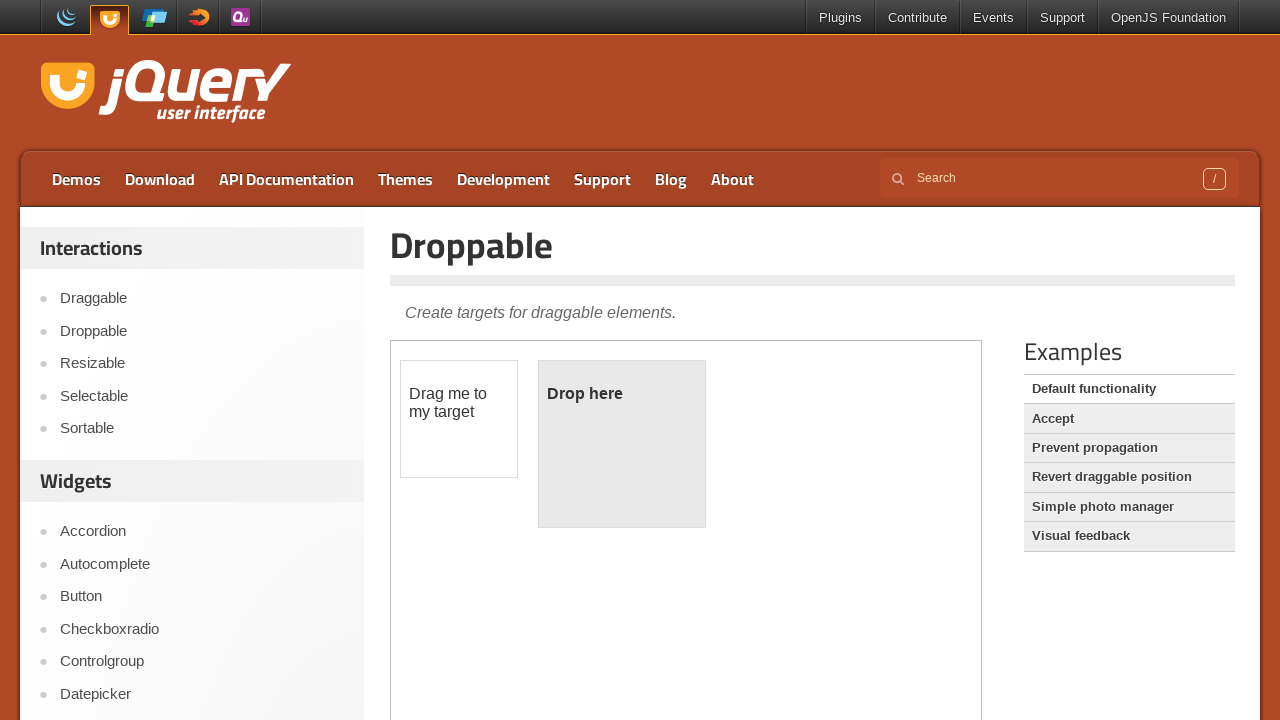

Located the droppable target element (#droppable)
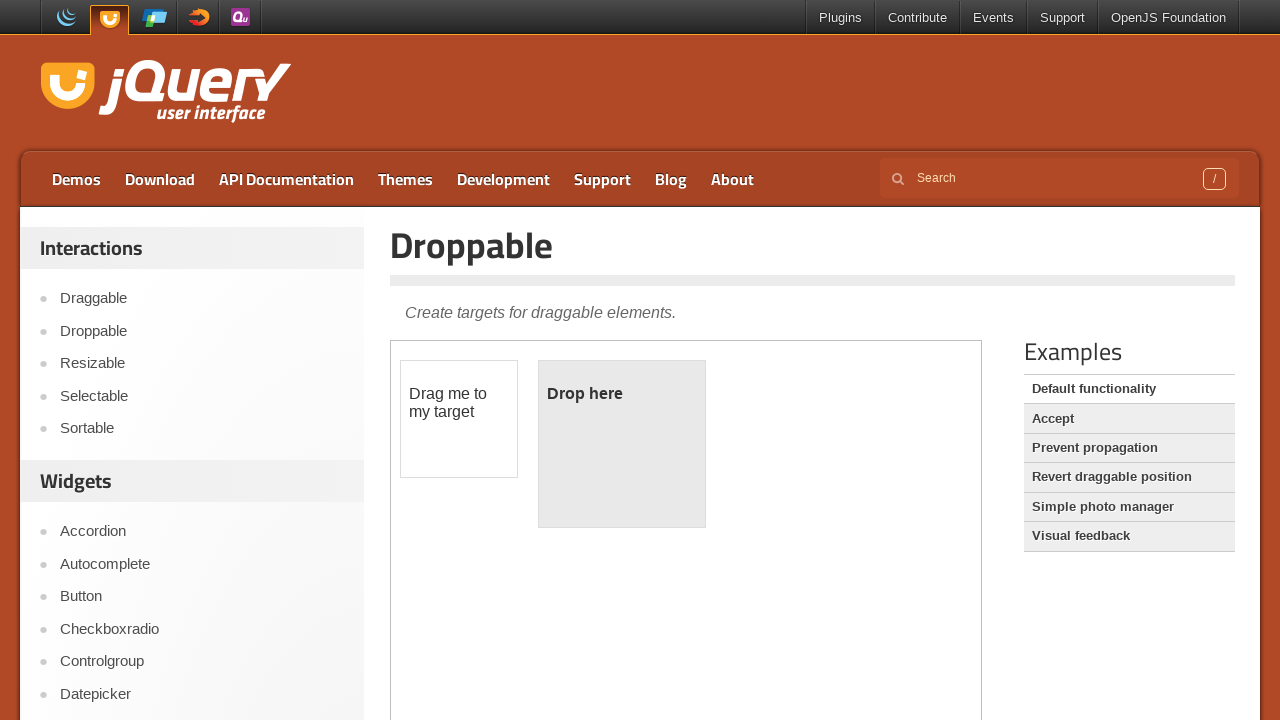

Dragged the draggable element onto the droppable target at (622, 444)
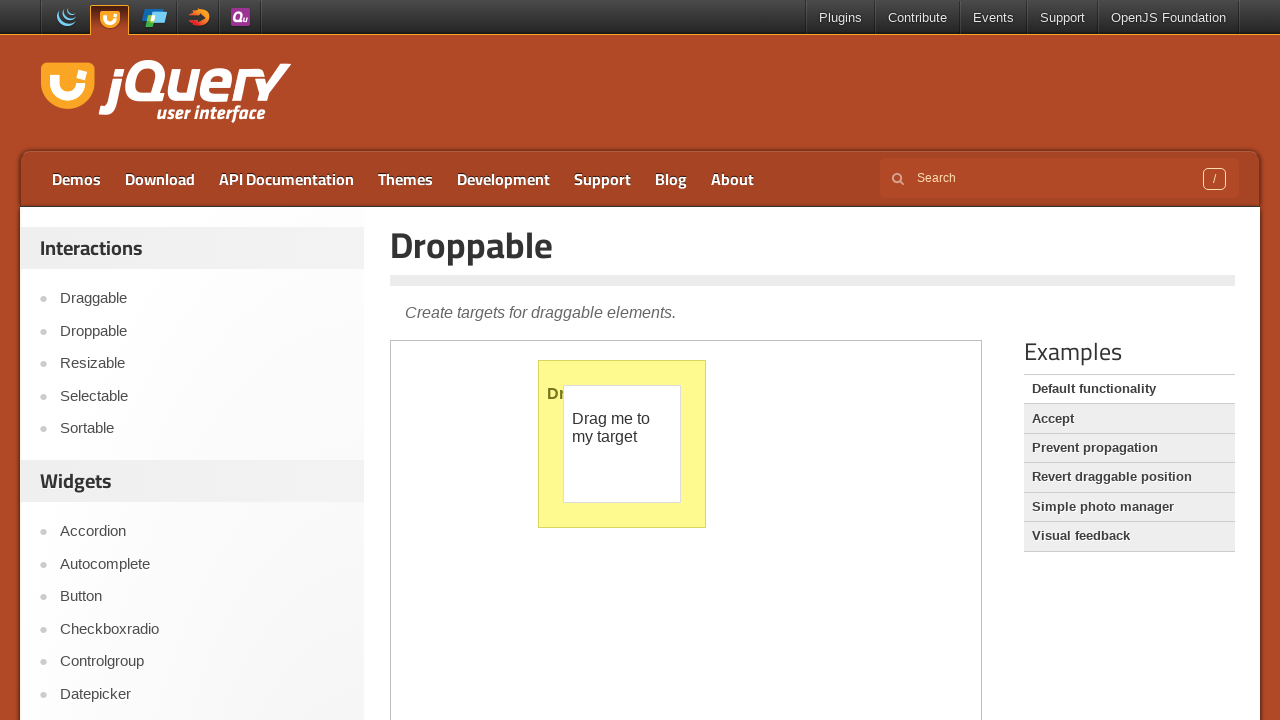

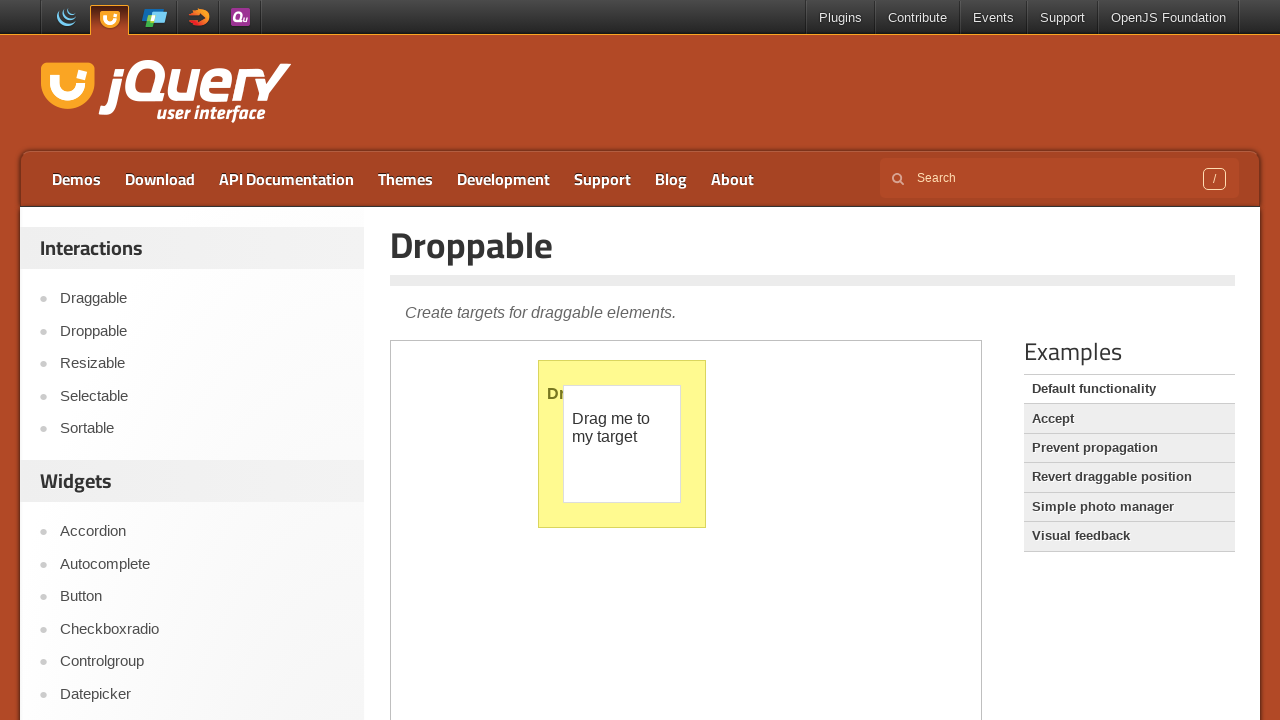